Tests browser navigation actions by clicking links to navigate through pages, then using browser back and forward buttons to verify navigation history works correctly.

Starting URL: http://antoniotrindade.com.br/treinoautomacao

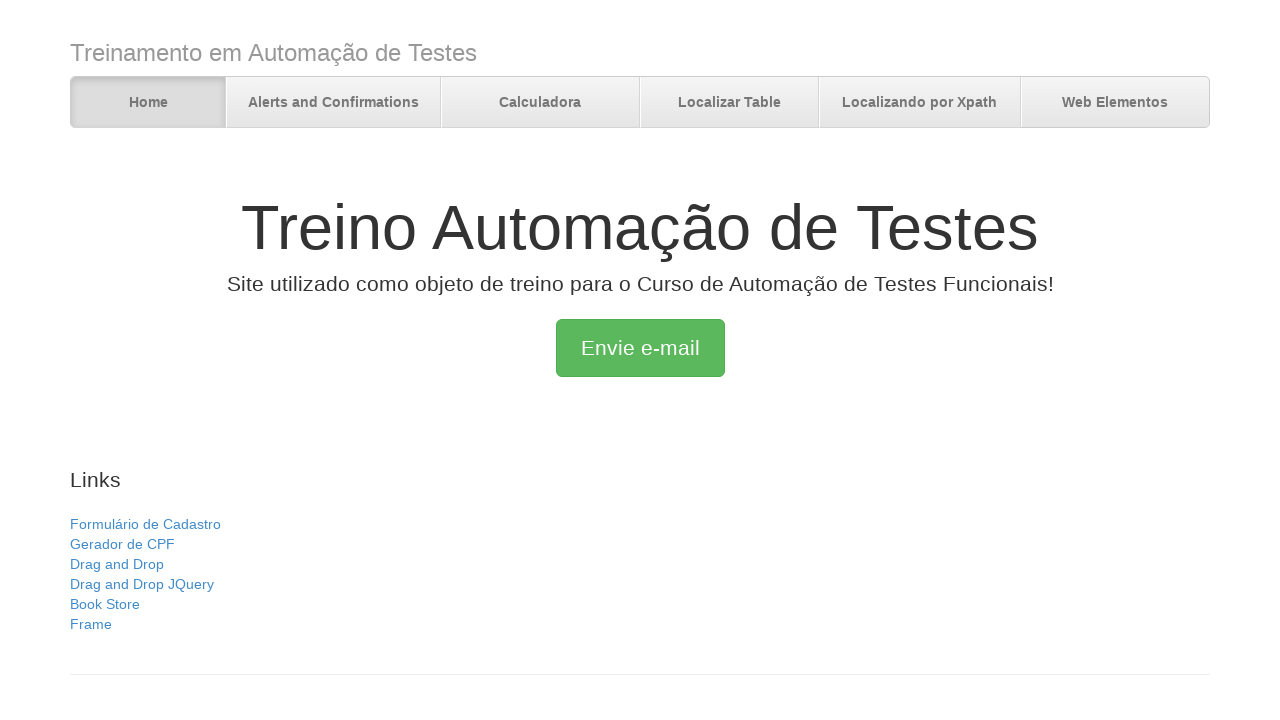

Verified initial page title is 'Treino Automação de Testes'
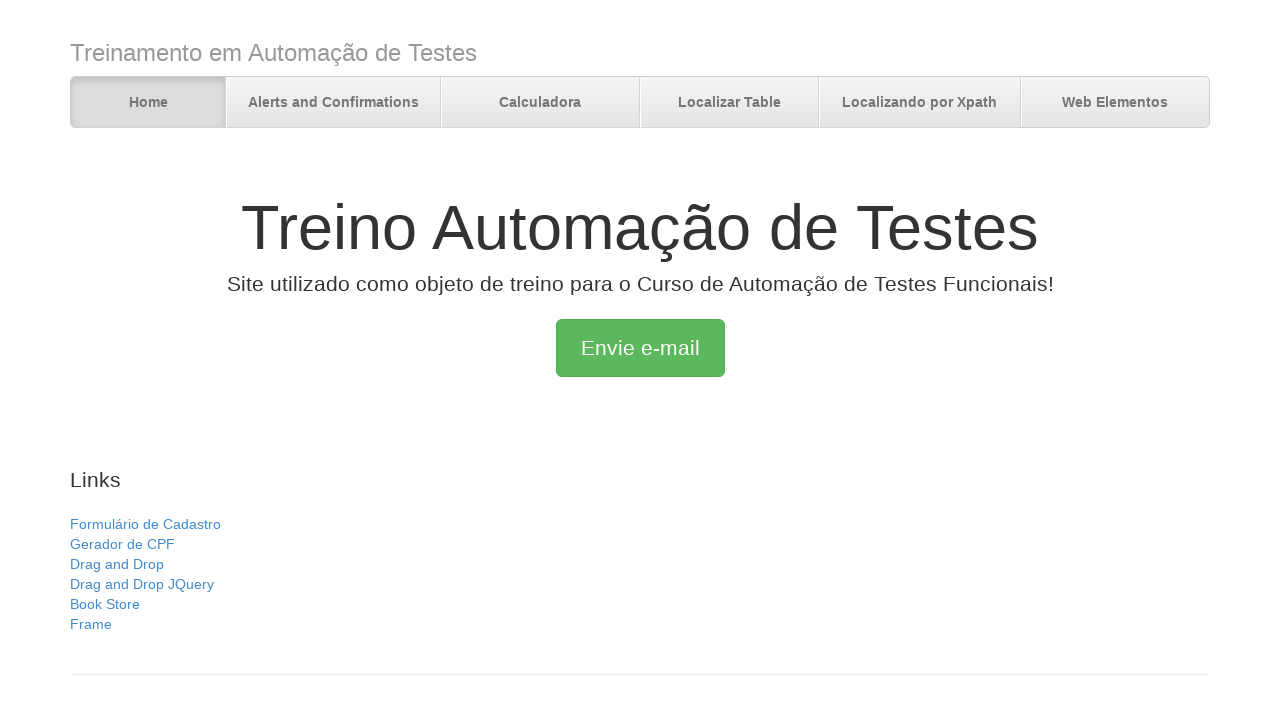

Clicked 'Calculadora' link at (540, 103) on a:text('Calculadora')
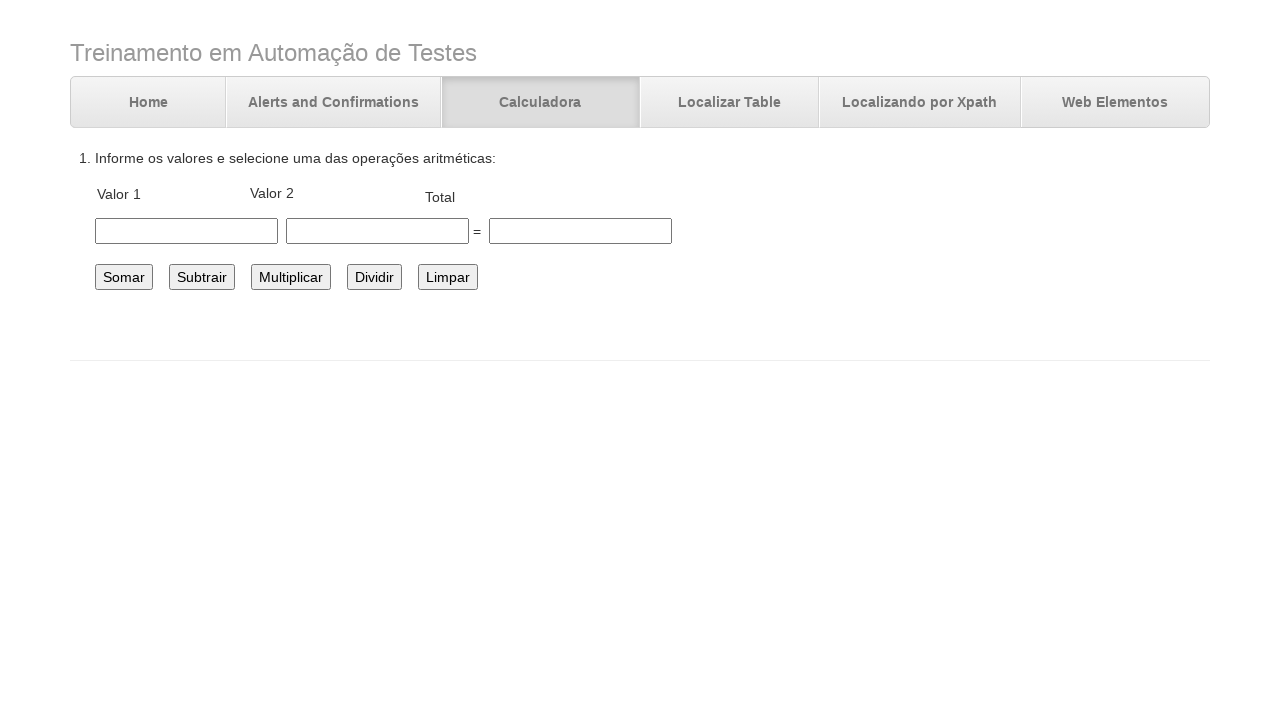

Waited for calculator page to load
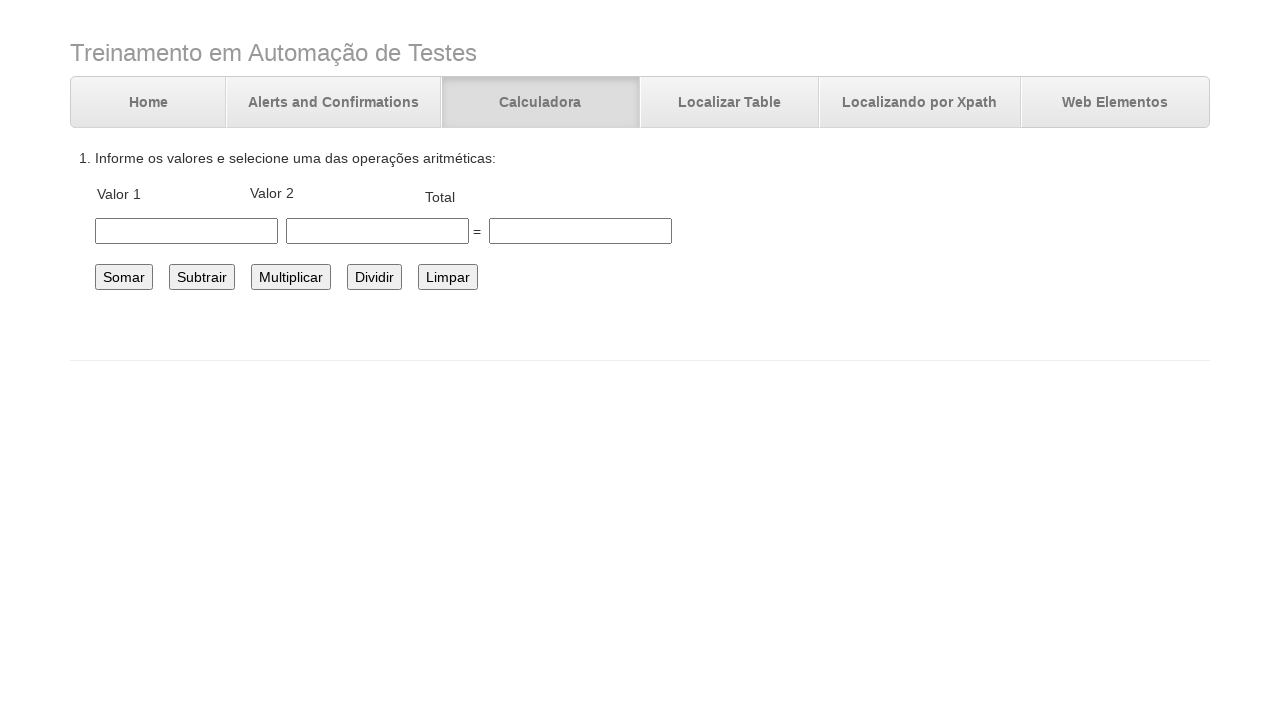

Verified calculator page title is 'Desafio Automação Cálculos'
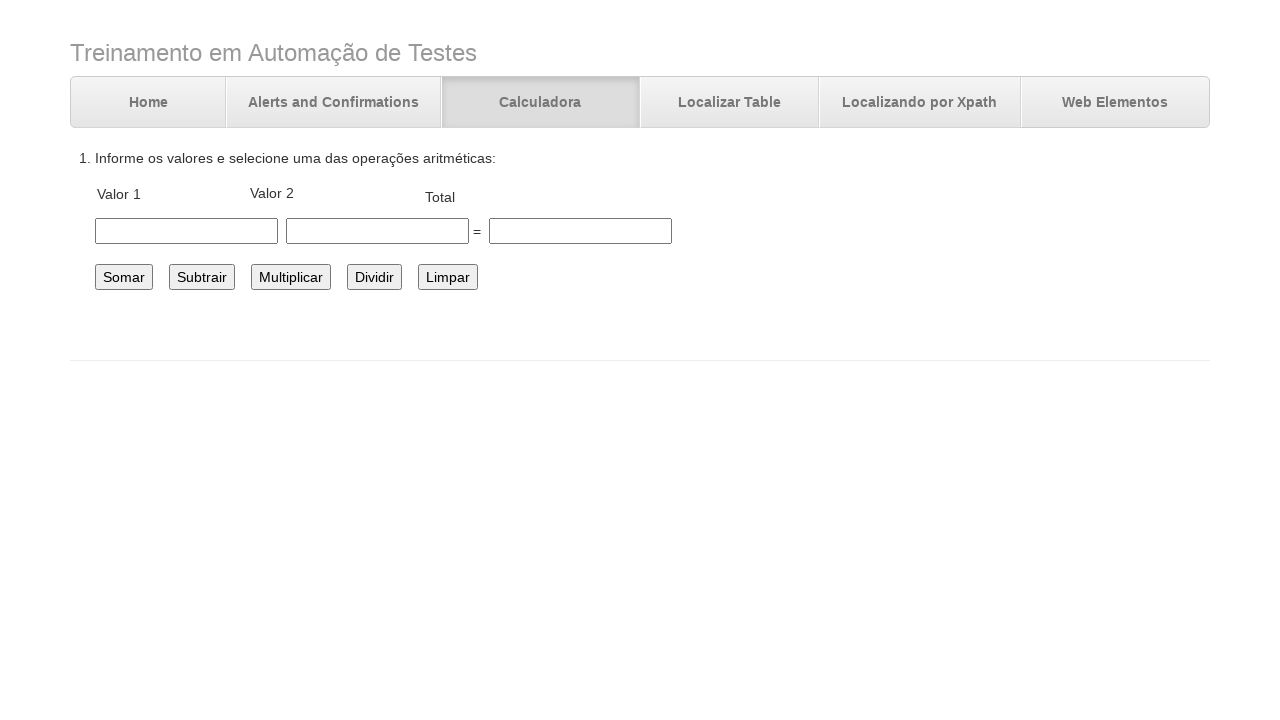

Clicked 'Localizar Table' link at (730, 103) on a:text('Localizar Table')
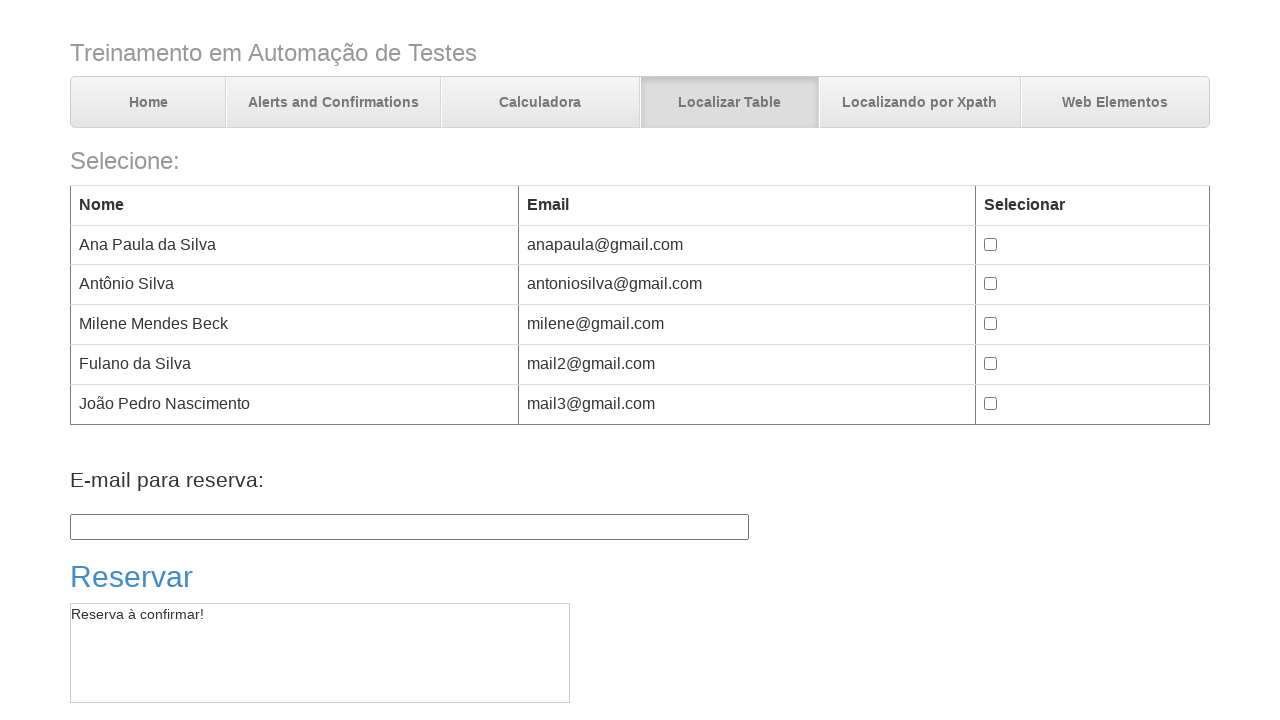

Waited for tables page to load
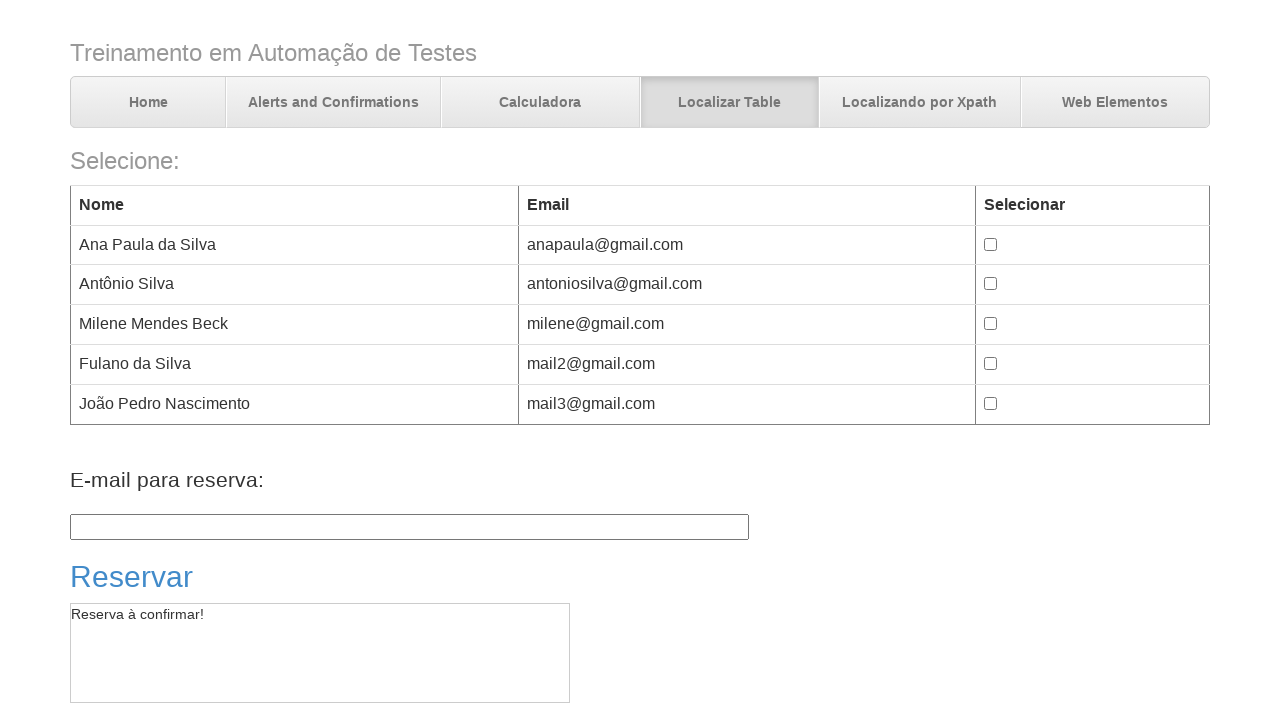

Verified tables page title is 'Trabalhando com tables'
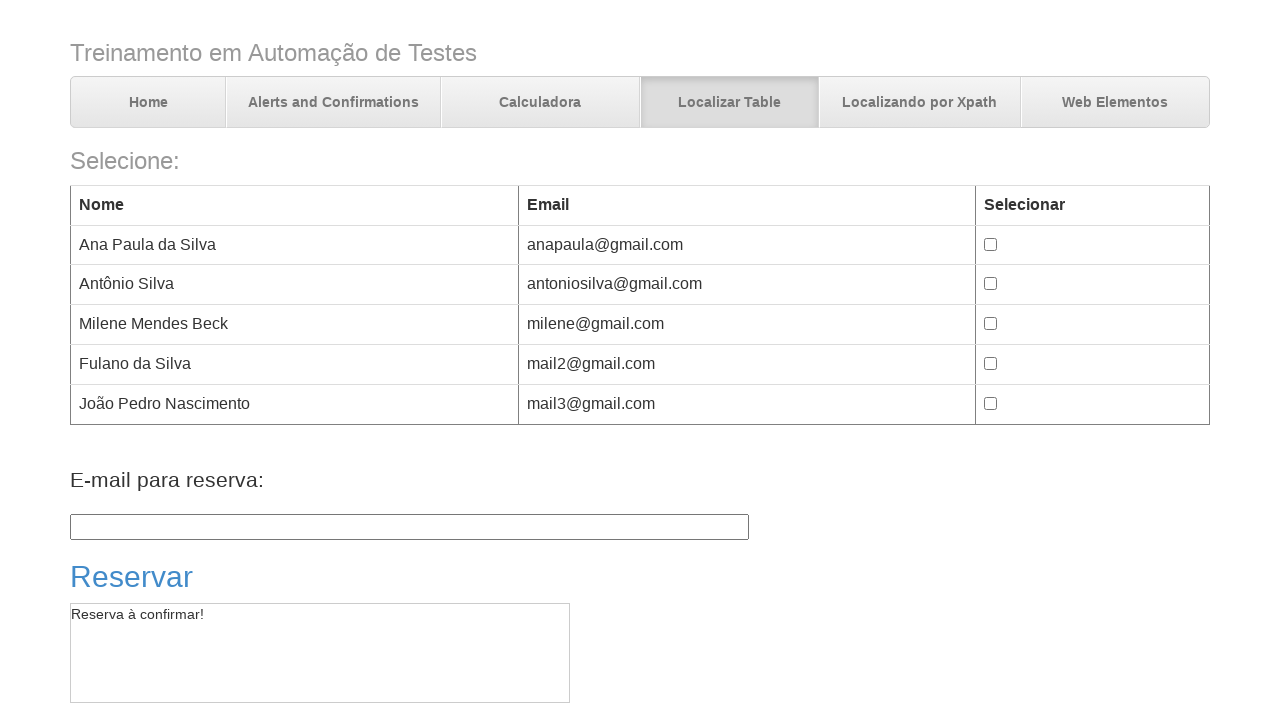

Clicked browser back button
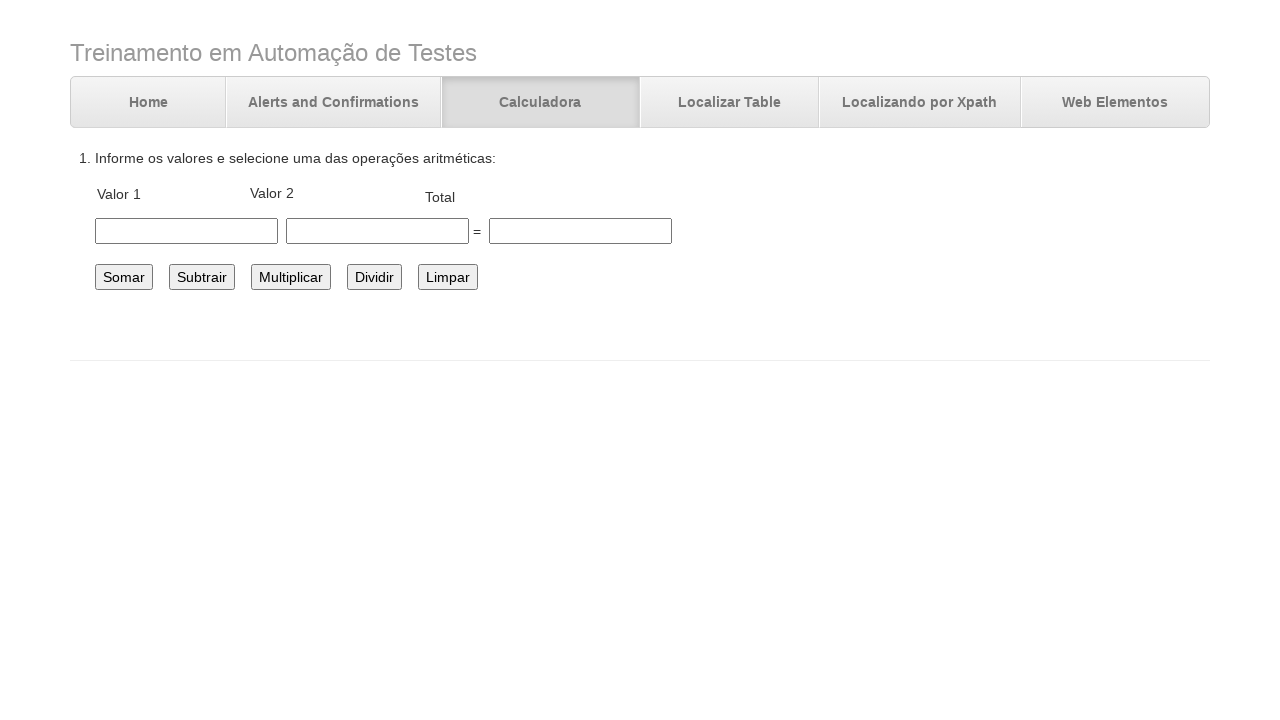

Waited for calculator page to load after back navigation
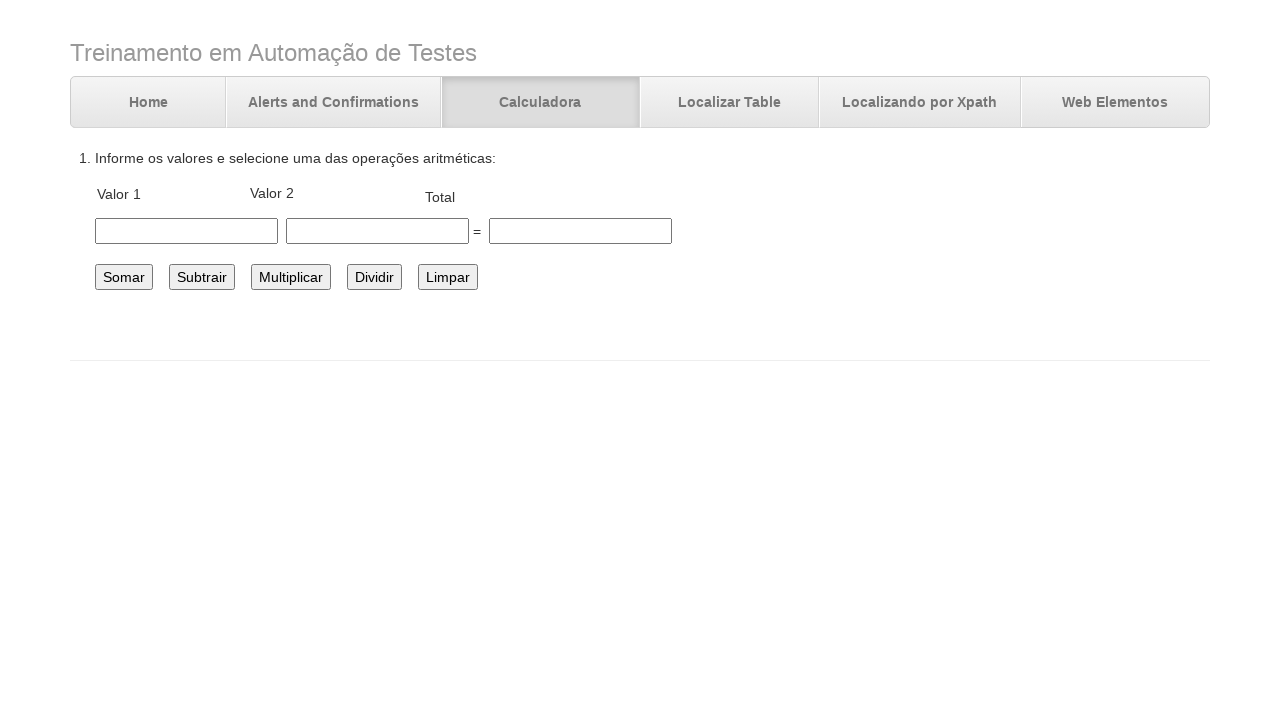

Verified returned to calculator page with title 'Desafio Automação Cálculos'
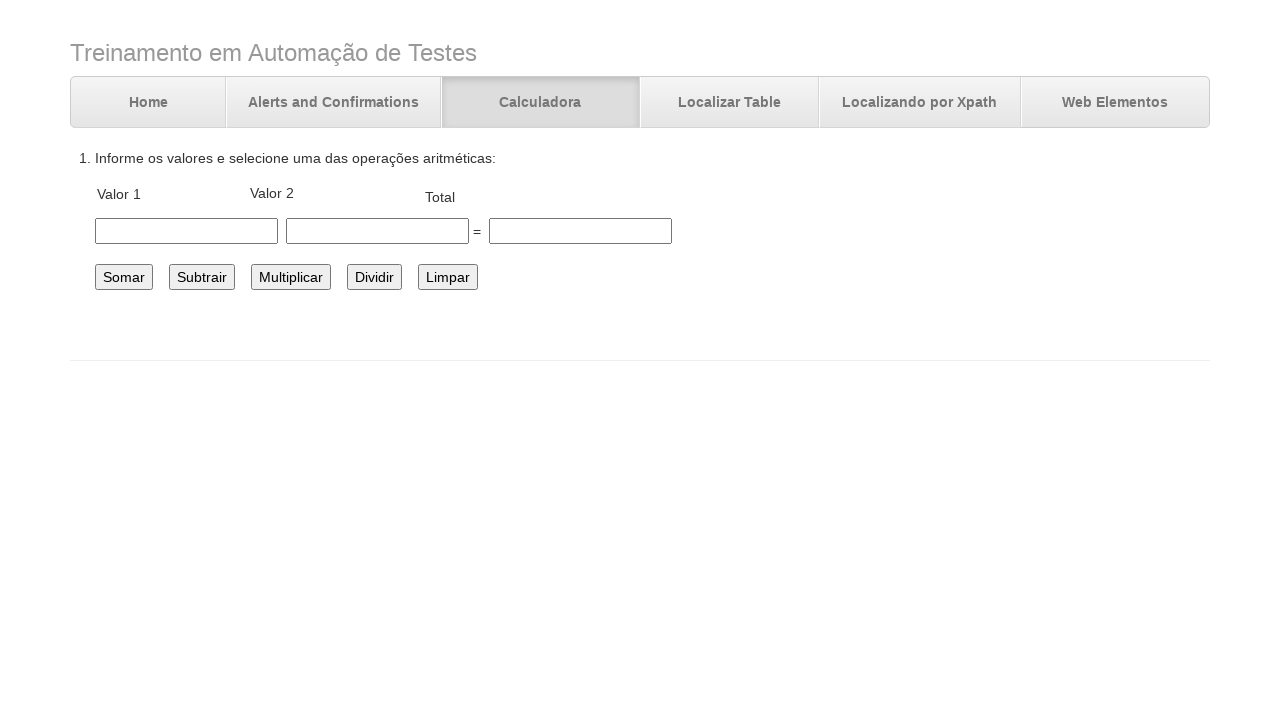

Clicked browser back button again
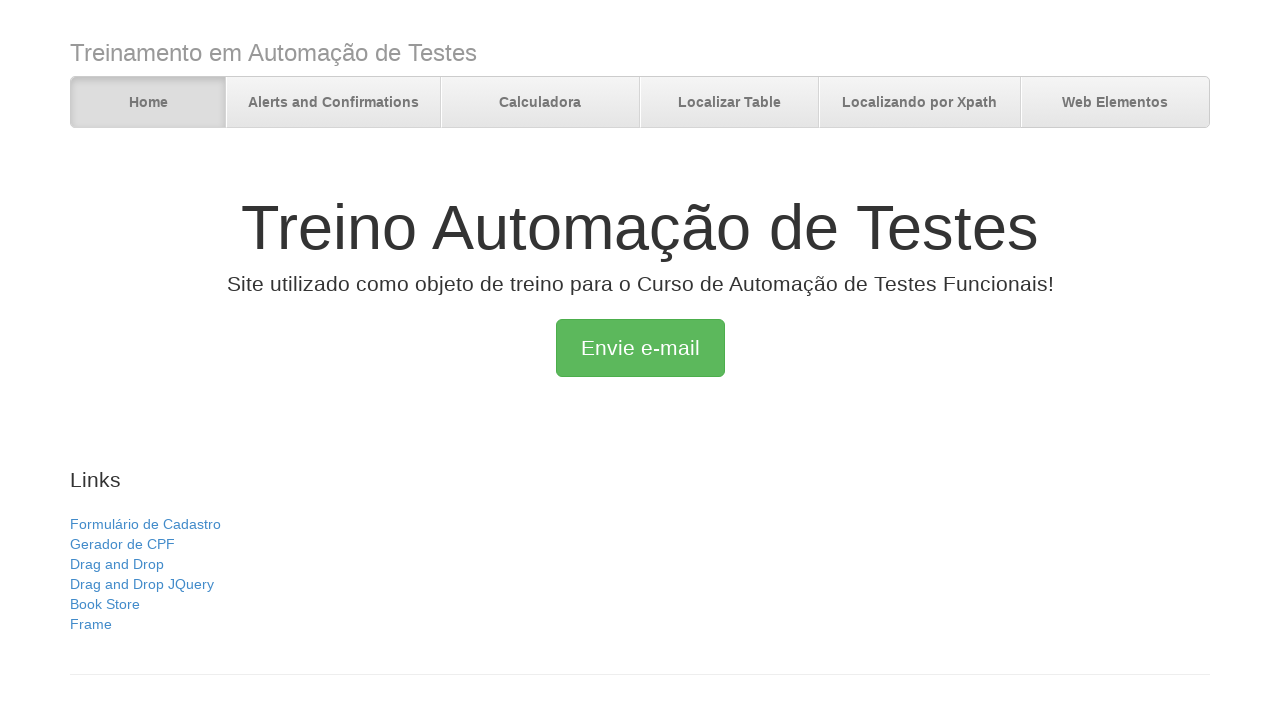

Waited for home page to load after second back navigation
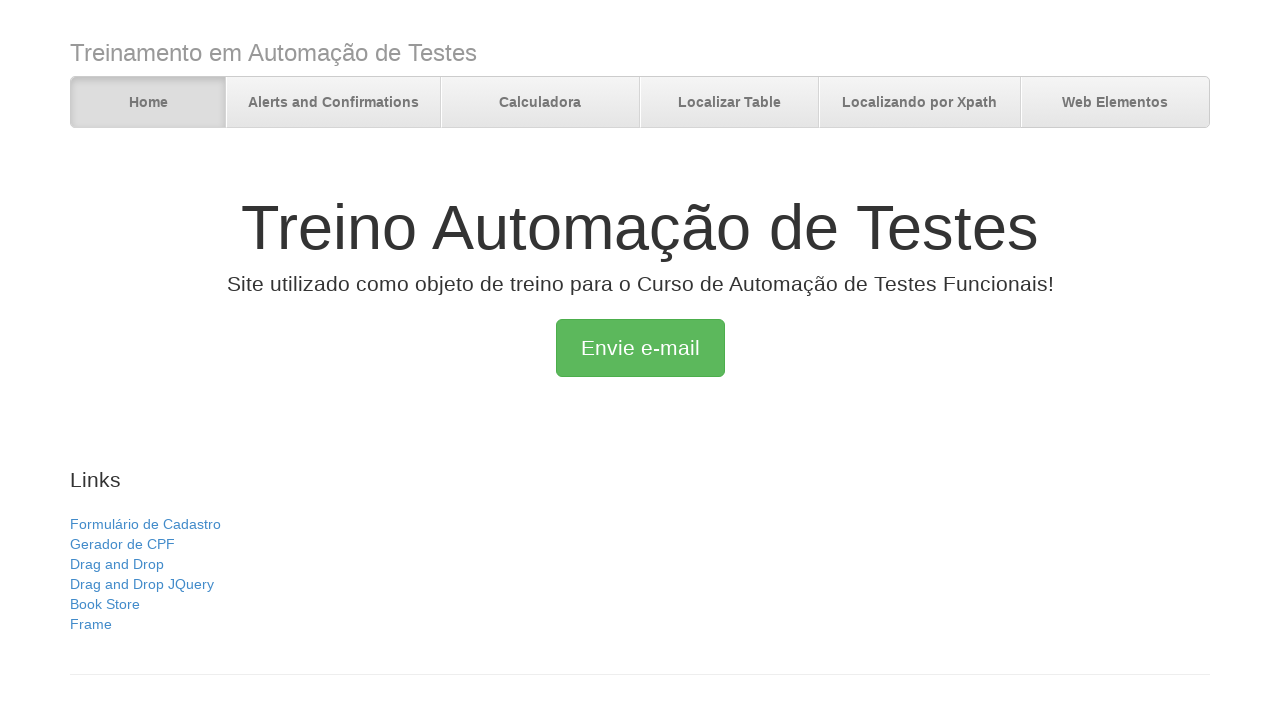

Verified returned to home page with title 'Treino Automação de Testes'
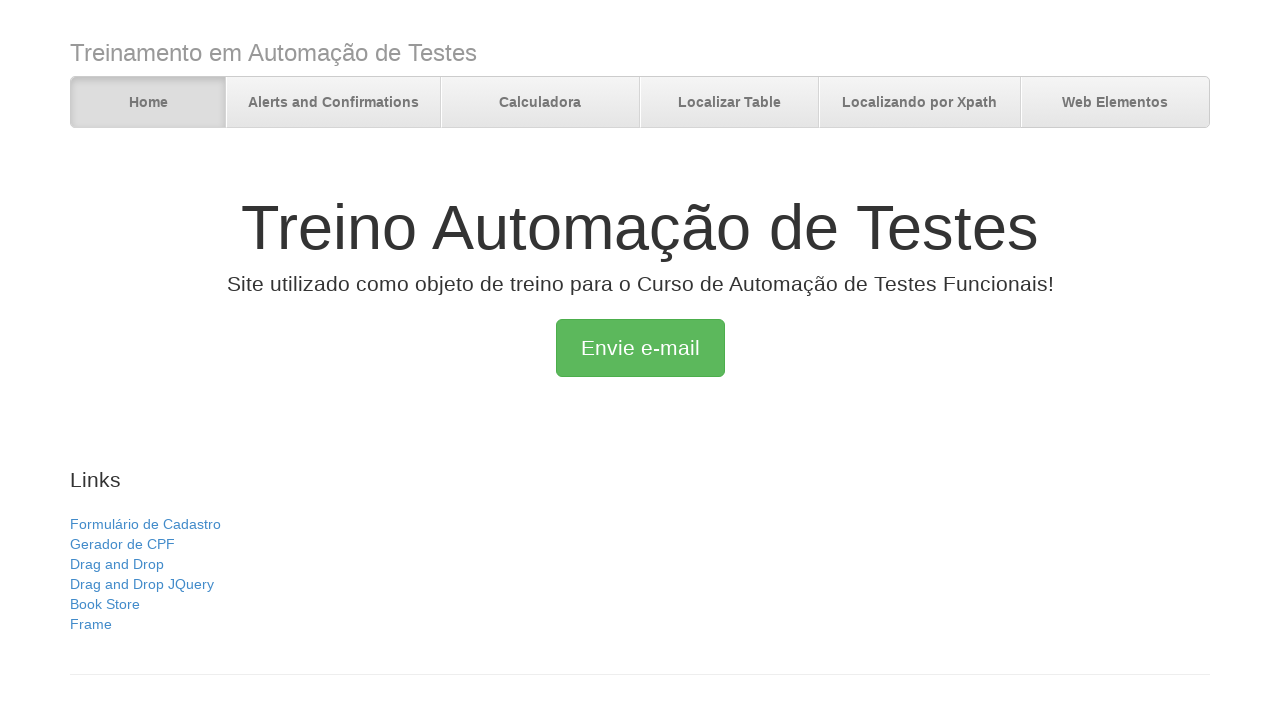

Clicked browser forward button
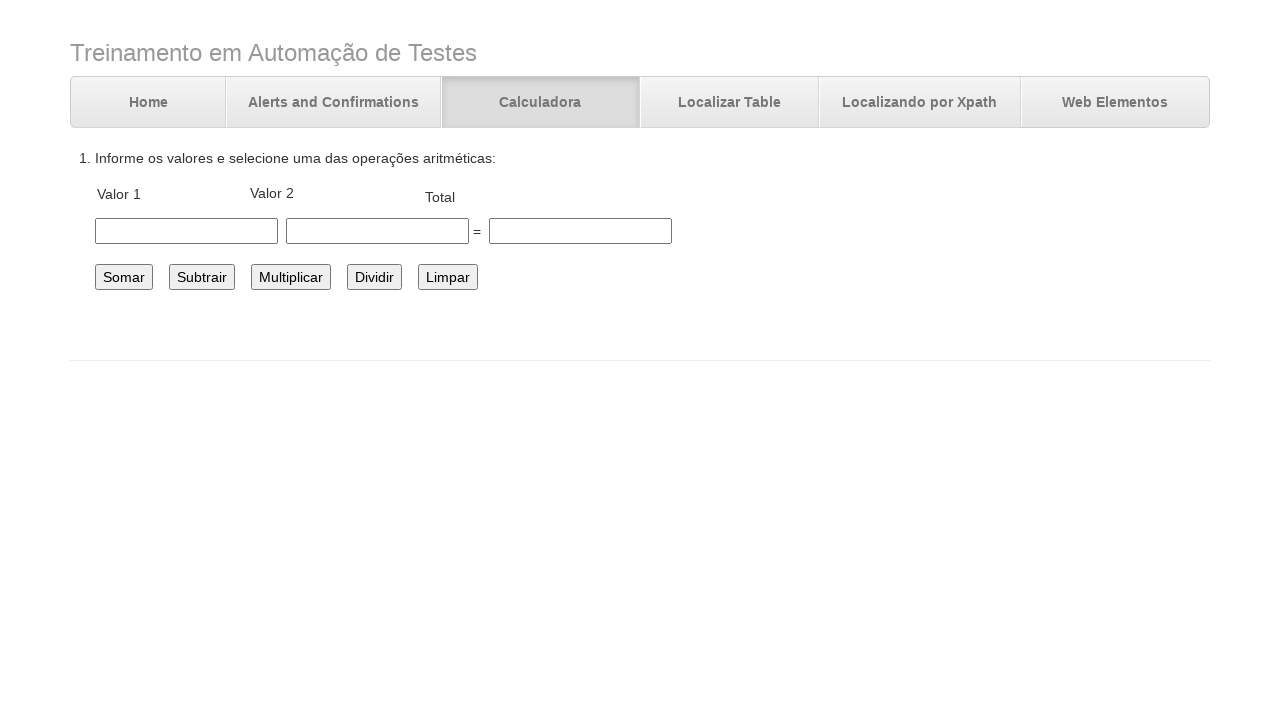

Waited for calculator page to load after forward navigation
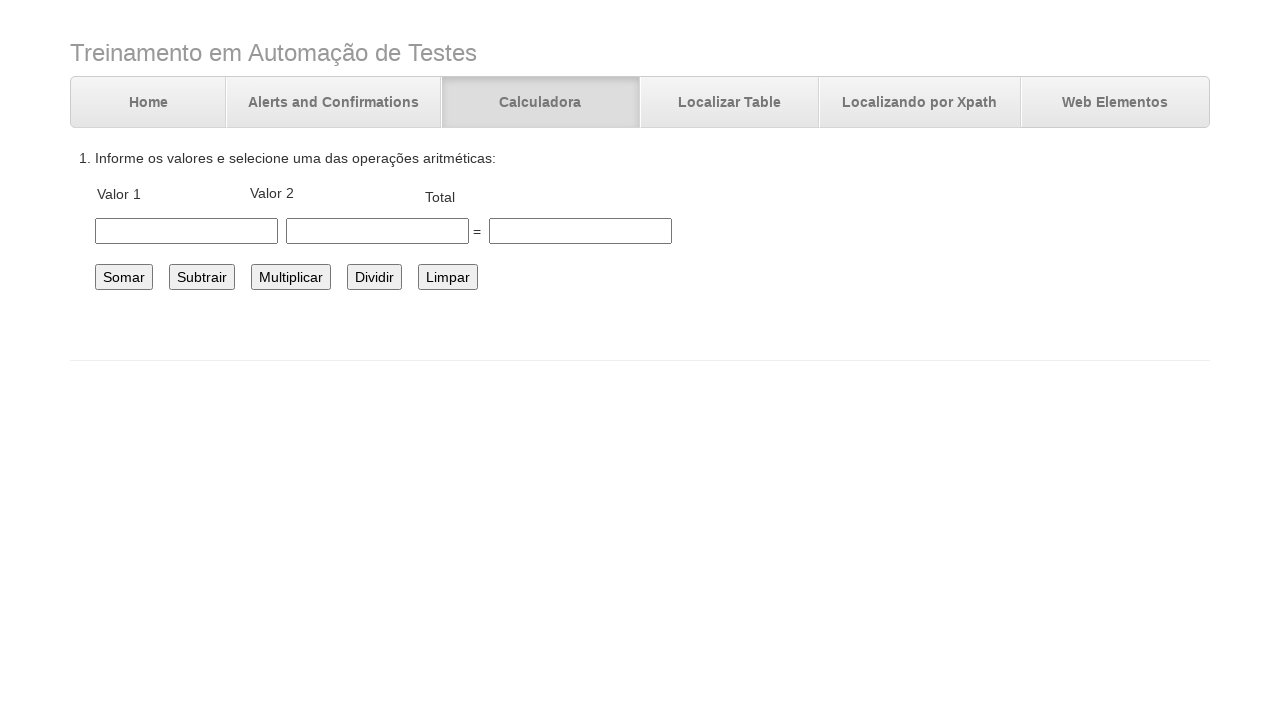

Verified navigated forward to calculator page with title 'Desafio Automação Cálculos'
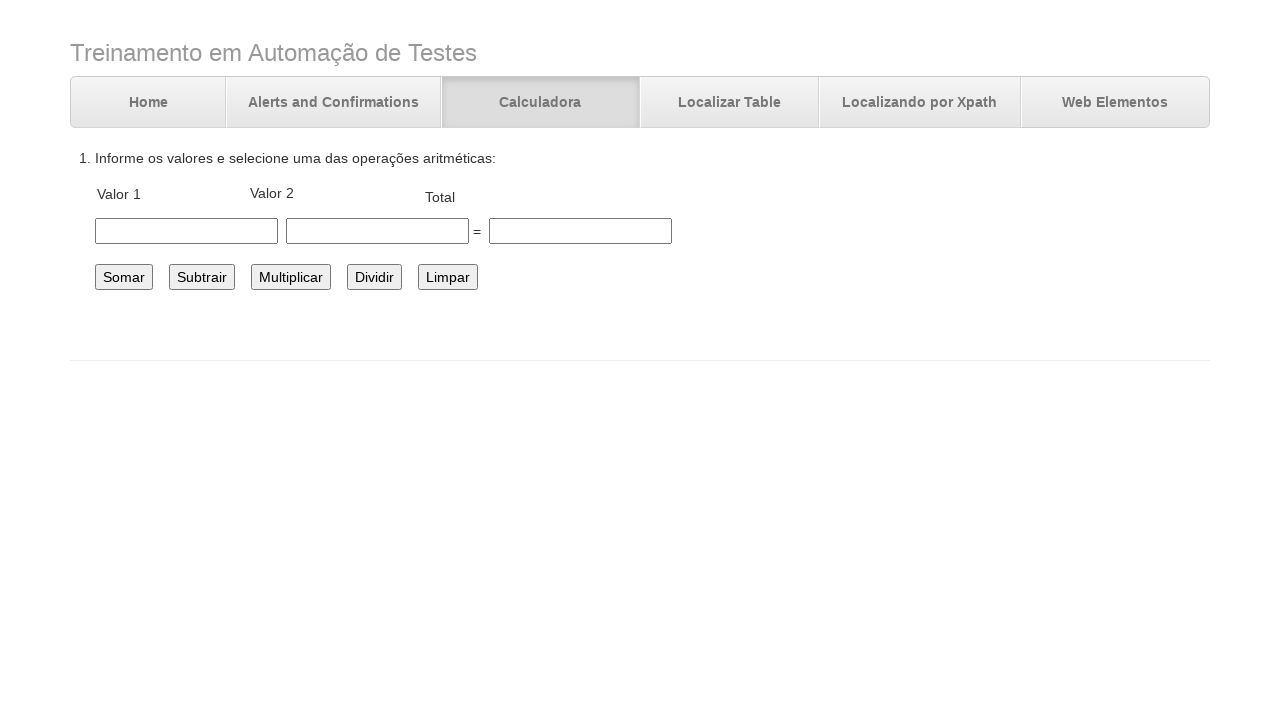

Clicked browser forward button again
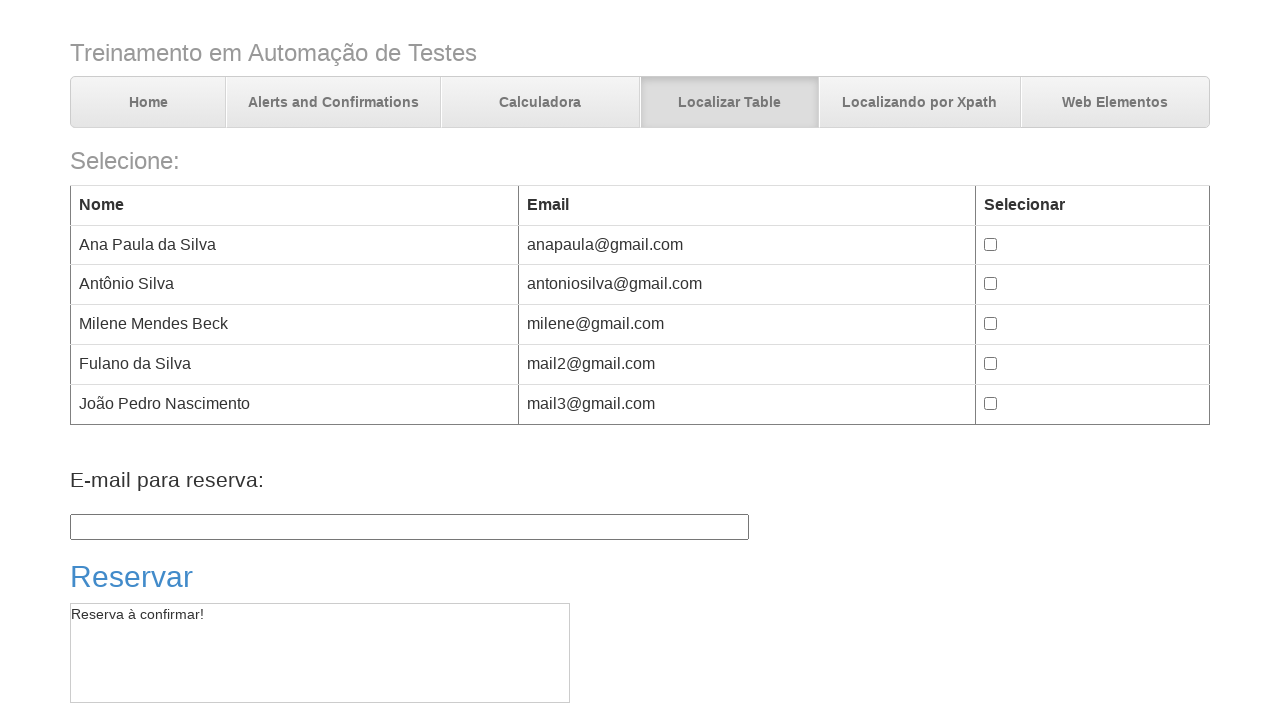

Waited for tables page to load after second forward navigation
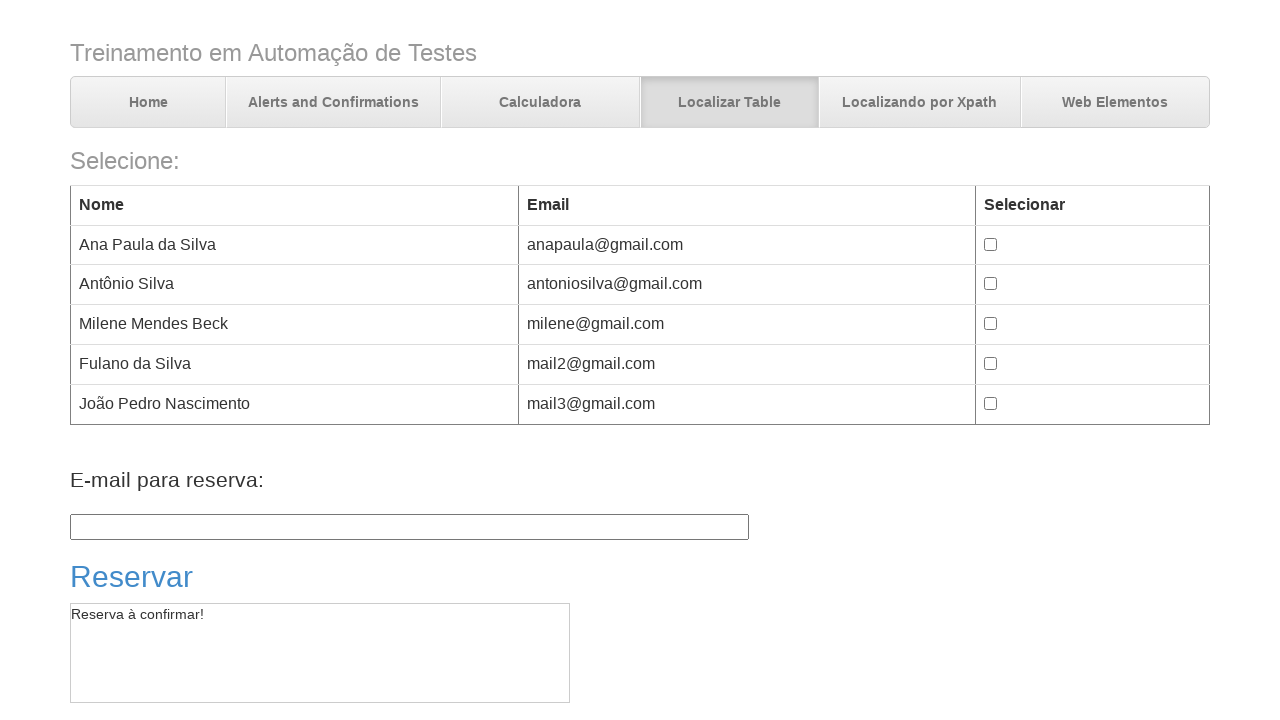

Verified navigated forward to tables page with title 'Trabalhando com tables'
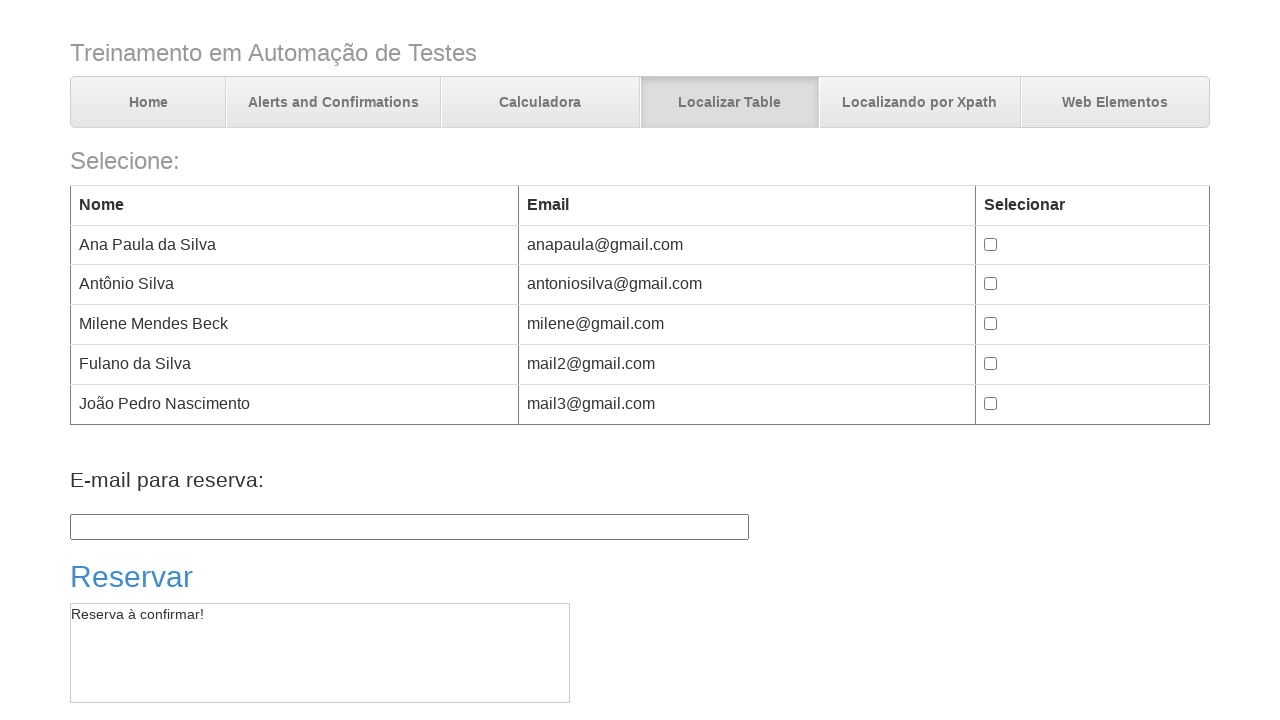

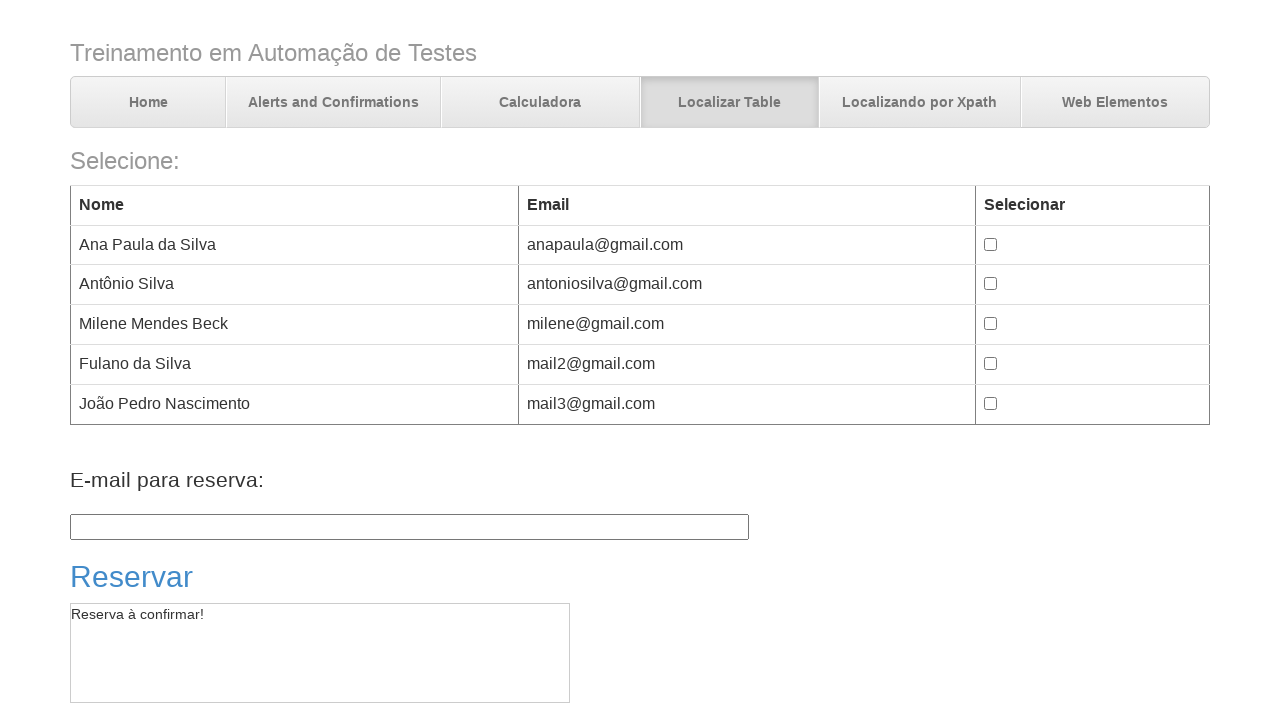